Tests locating elements by placeholder text, opening search and clicking the search input field

Starting URL: https://playwright.dev/

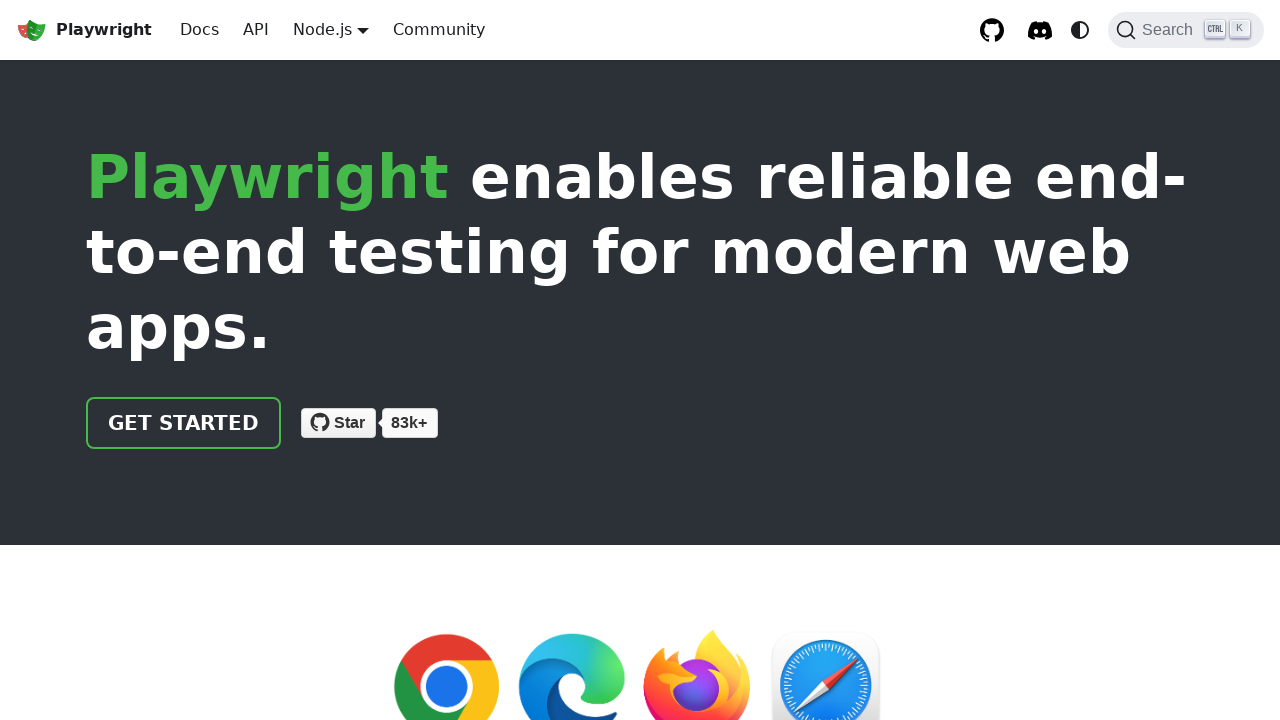

Clicked Search label to open search dialog at (1186, 30) on internal:label="Search"i
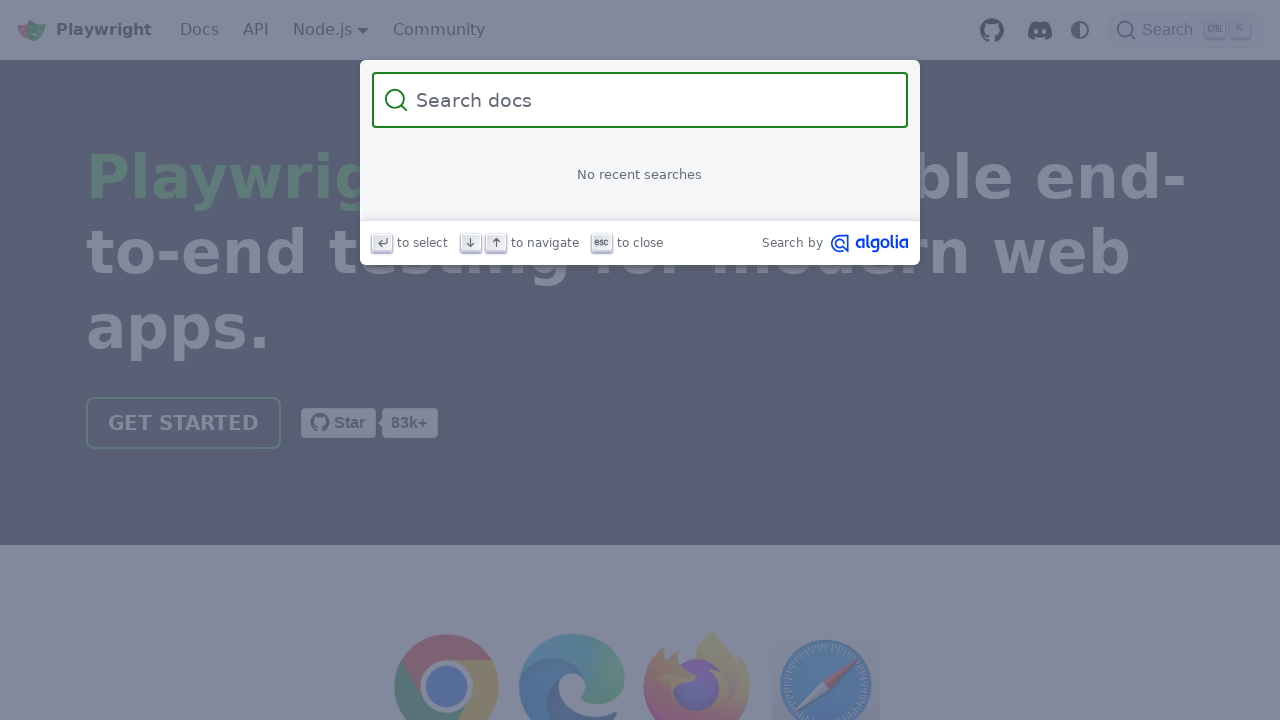

Clicked search input field located by placeholder 'Search docs' at (652, 100) on internal:attr=[placeholder="Search docs"i]
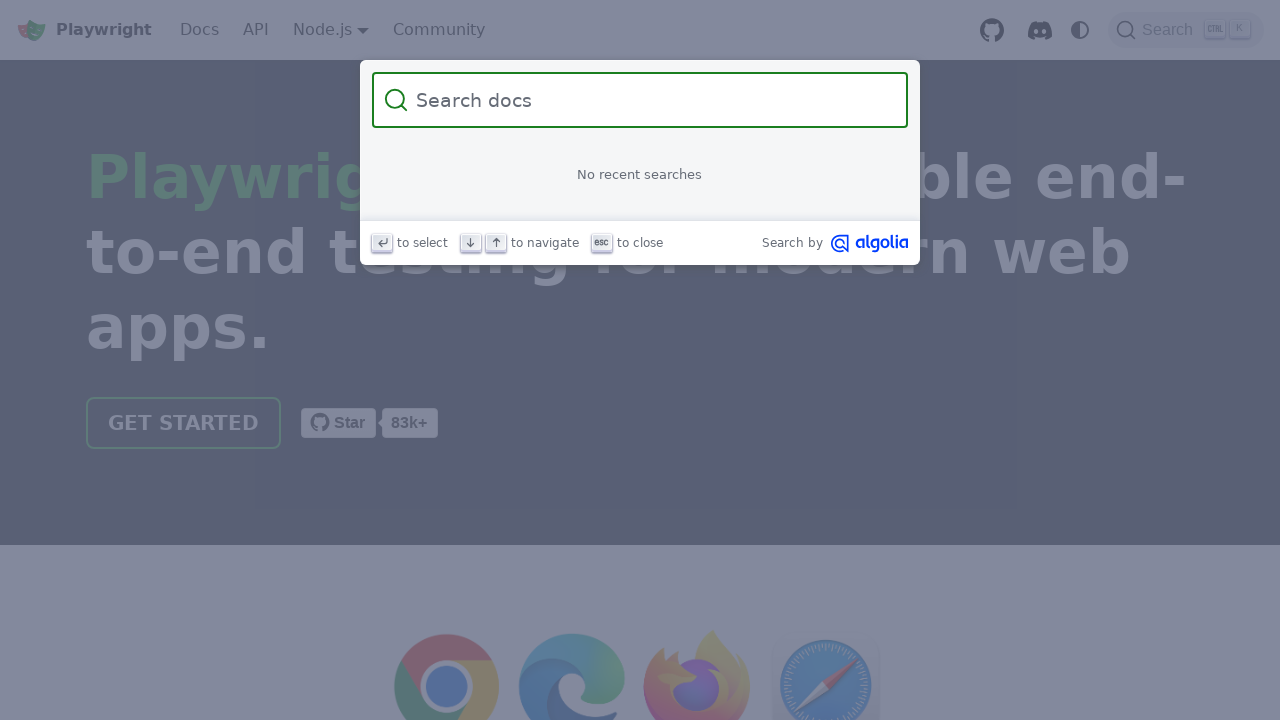

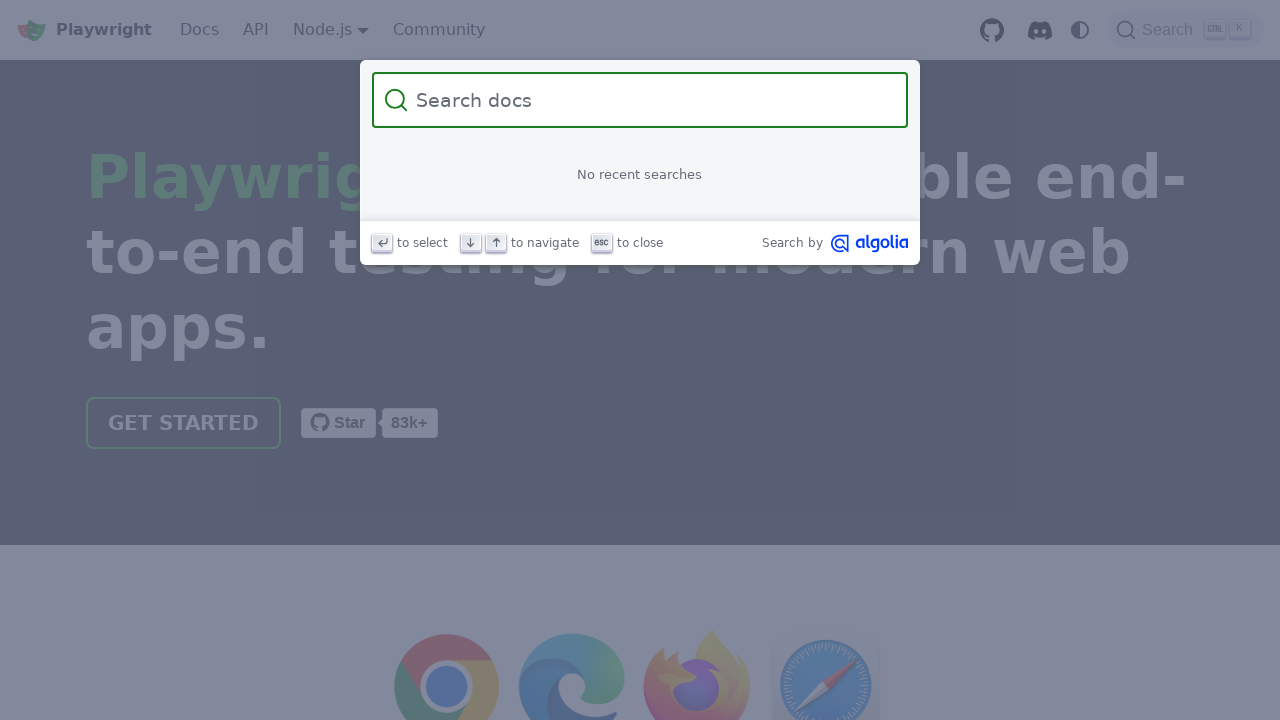